Tests registration form validation when confirmation email doesn't match the original email

Starting URL: https://alada.vn/tai-khoan/dang-ky.html

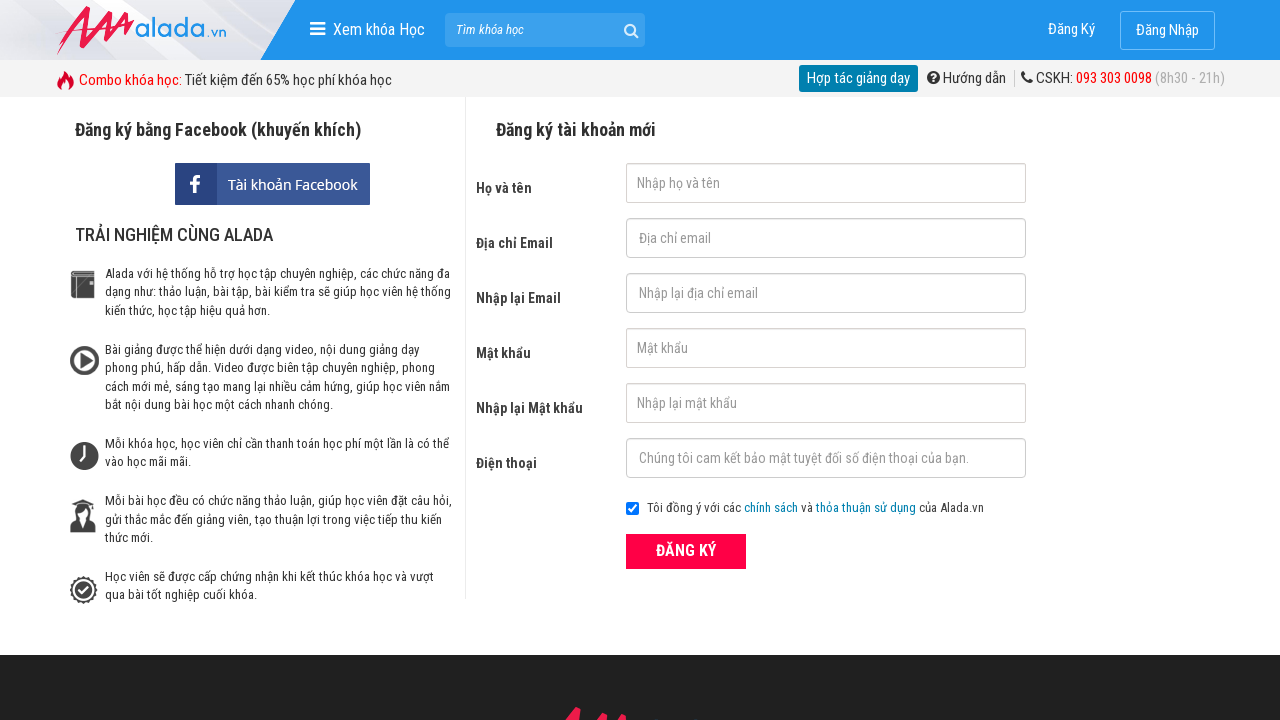

Filled first name field with 'Joe Biden' on #txtFirstname
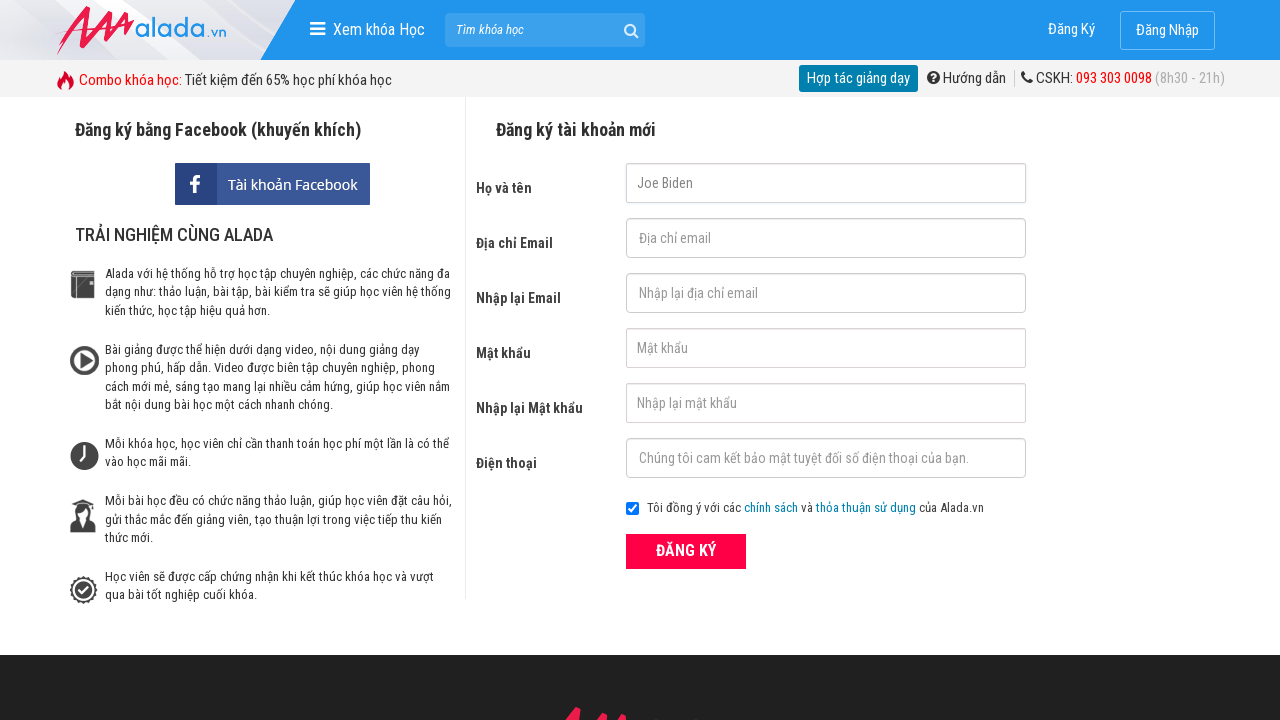

Filled email field with 'a@a.com' on #txtEmail
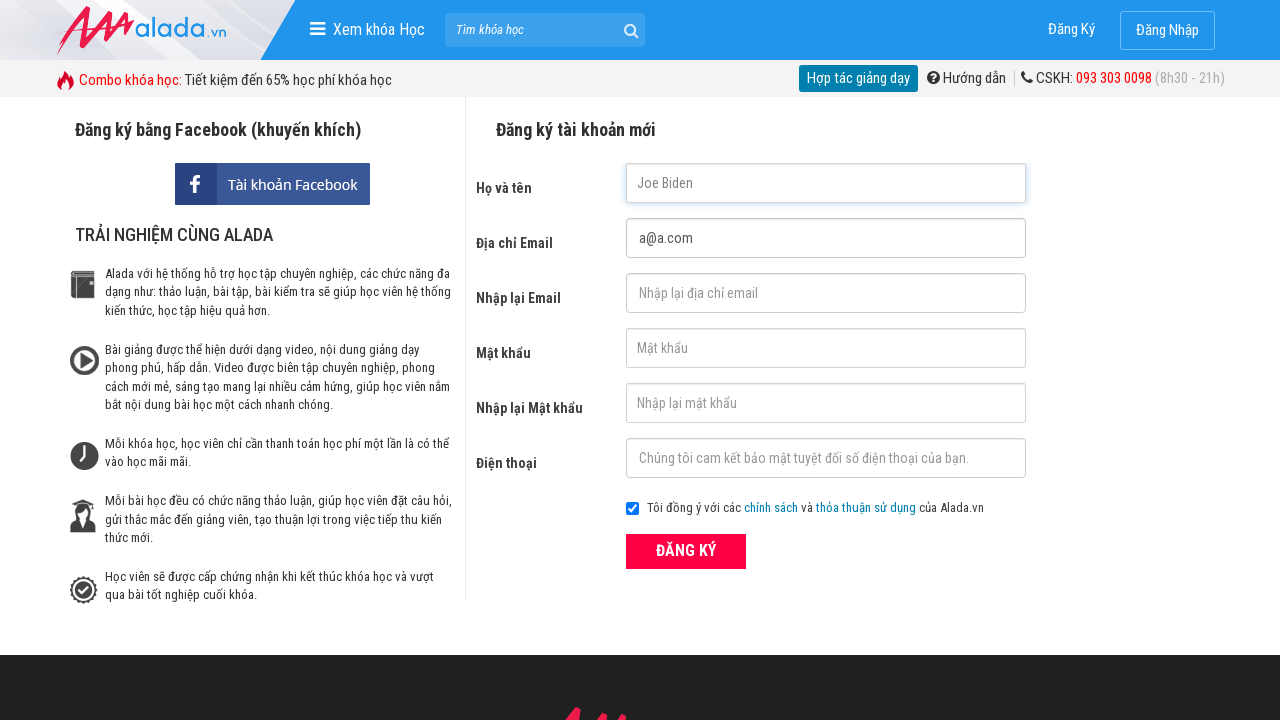

Filled confirmation email field with mismatched email 'a@@a.com' on #txtCEmail
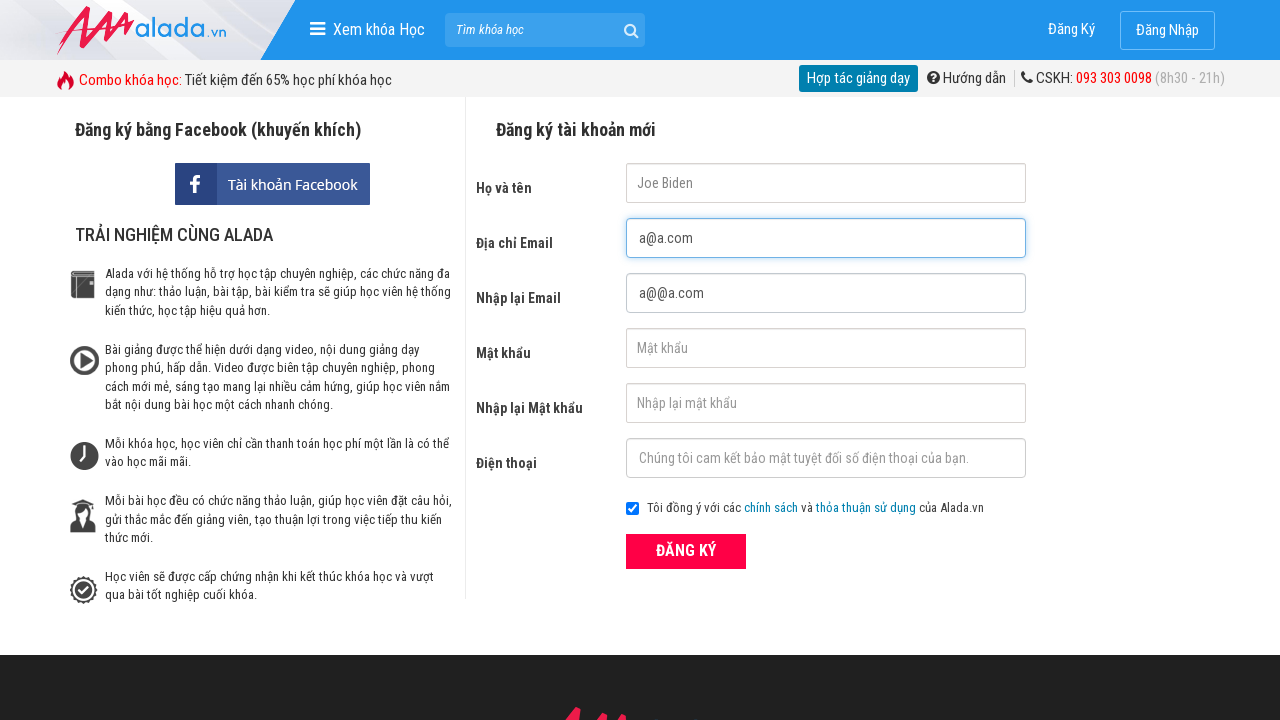

Filled password field with '123456a@' on #txtPassword
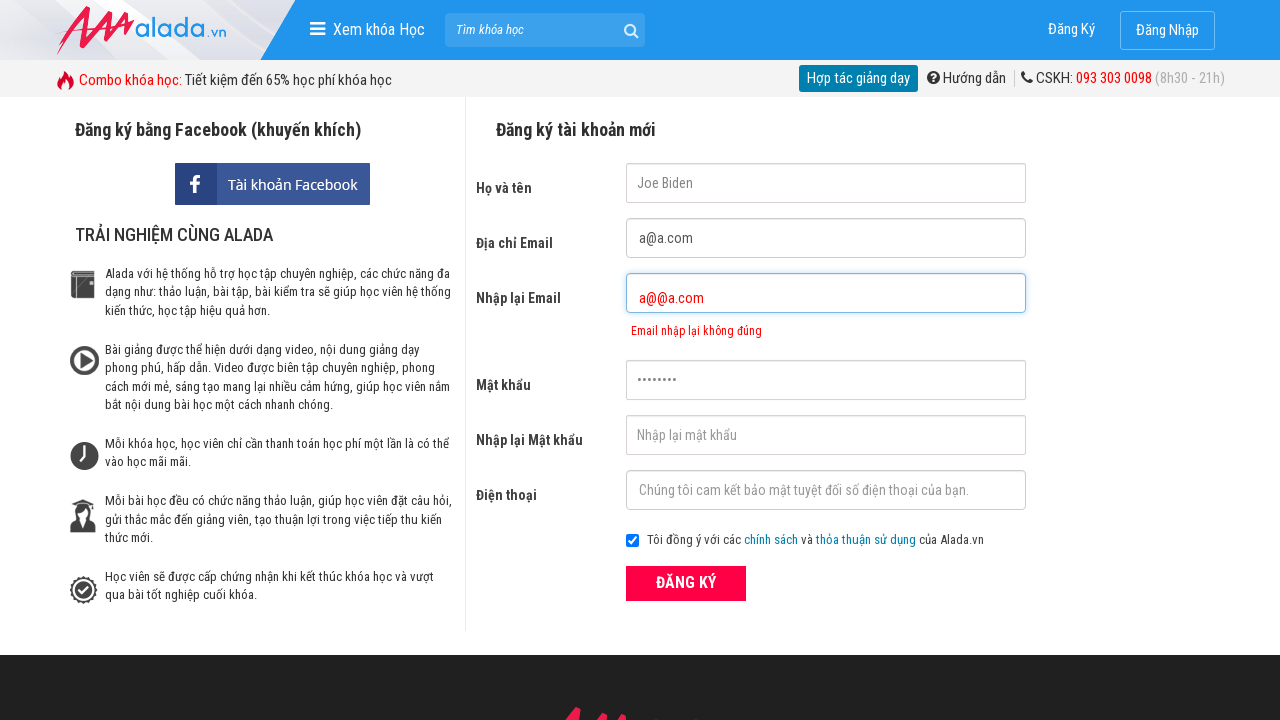

Filled password confirmation field with '123456a@' on #txtCPassword
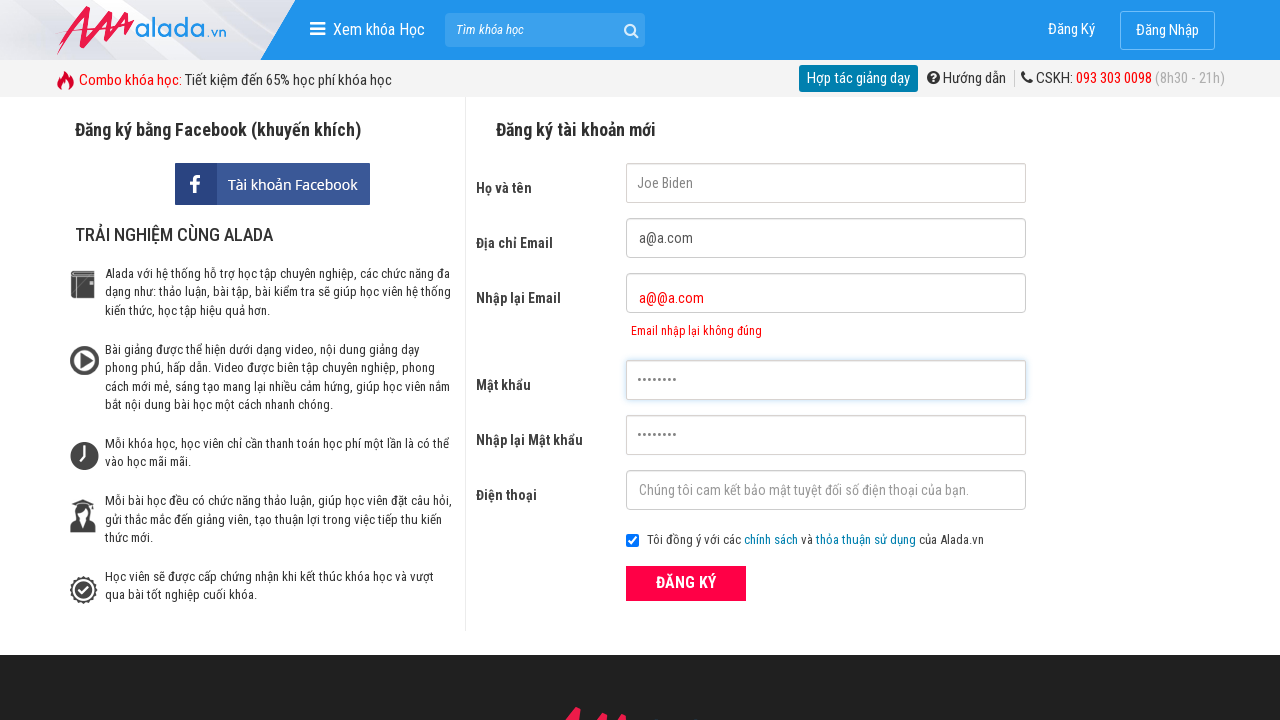

Filled phone number field with '0394567890' on #txtPhone
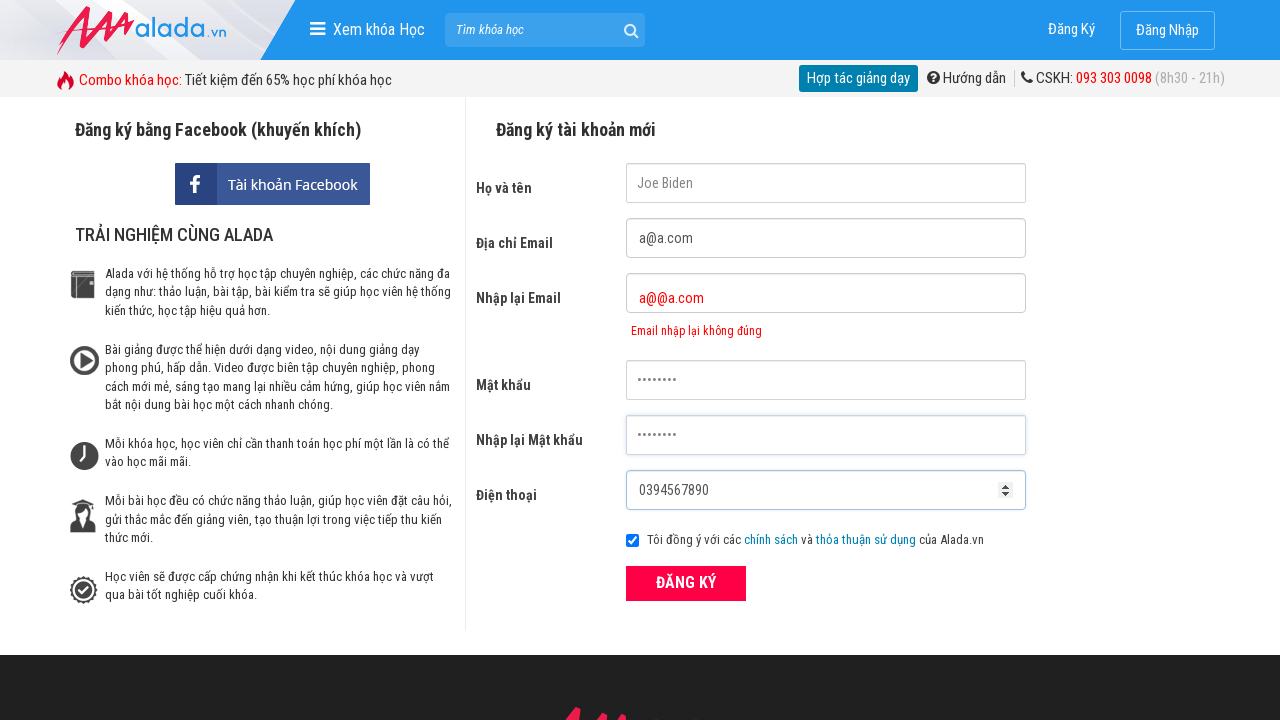

Clicked ĐĂNG KÝ (register) button to submit form at (686, 583) on xpath=//button[text()='ĐĂNG KÝ' and @type='submit']
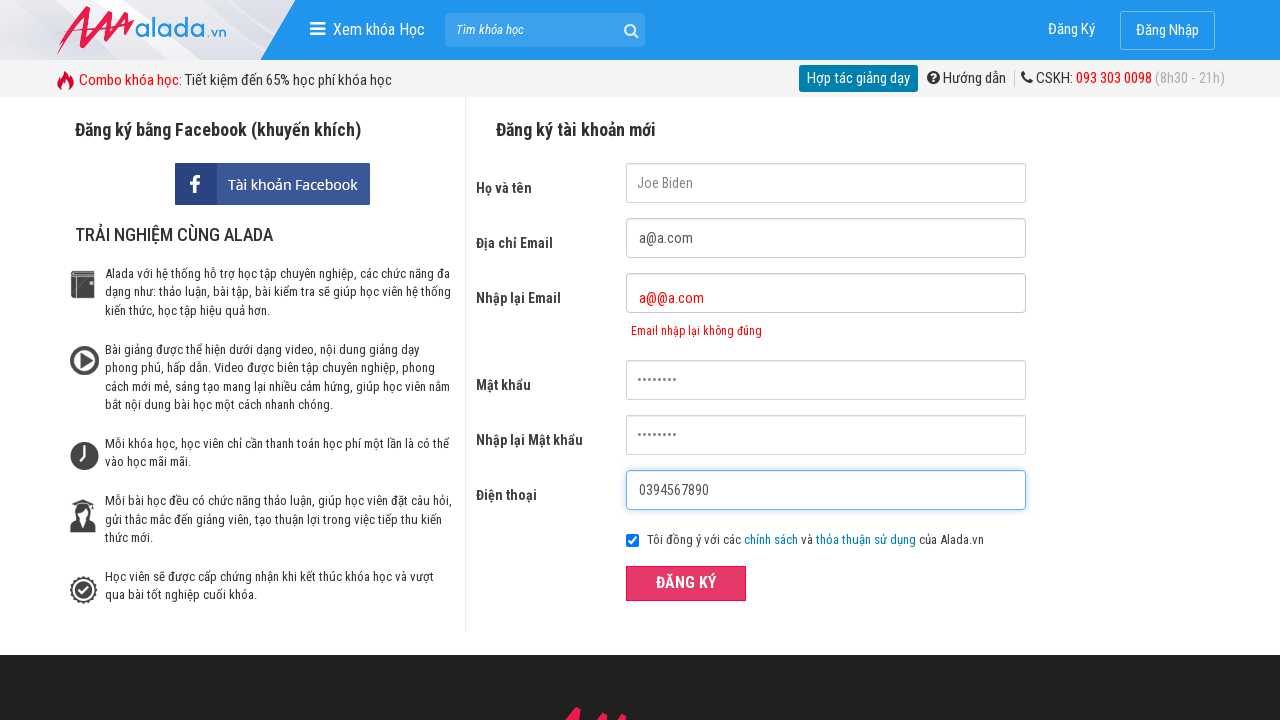

Confirmation email error message appeared, validating mismatched email detection
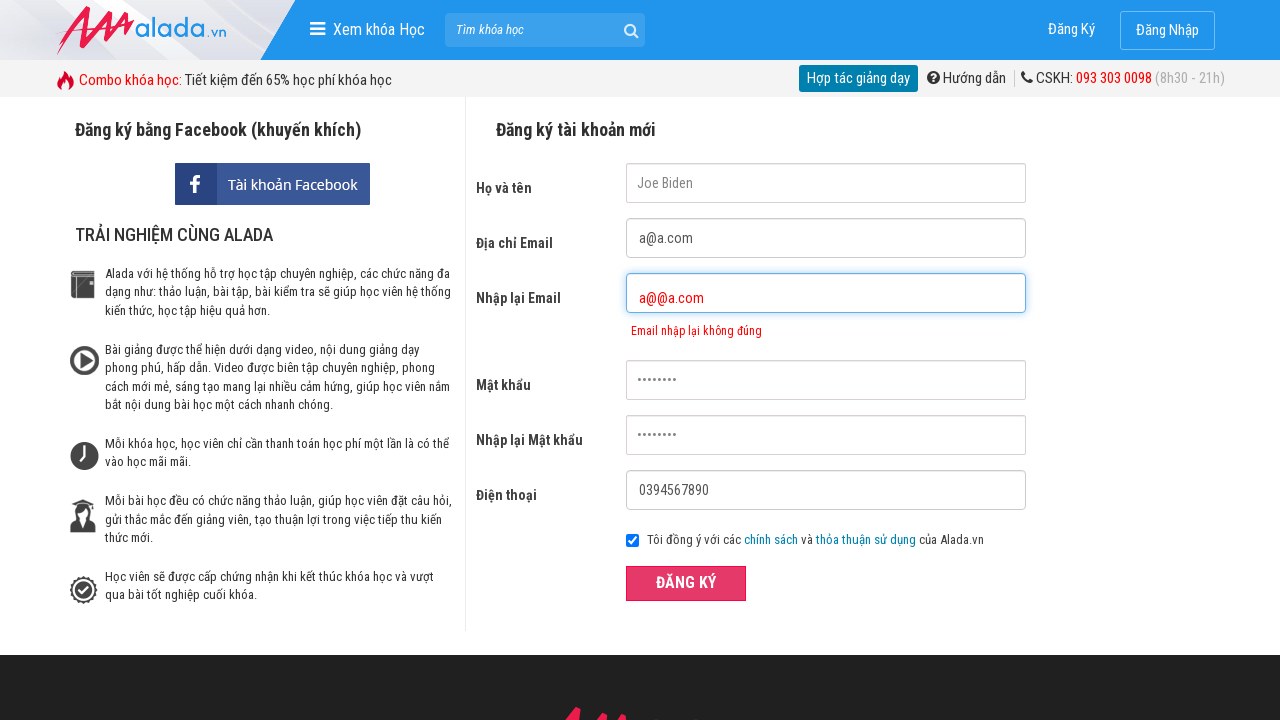

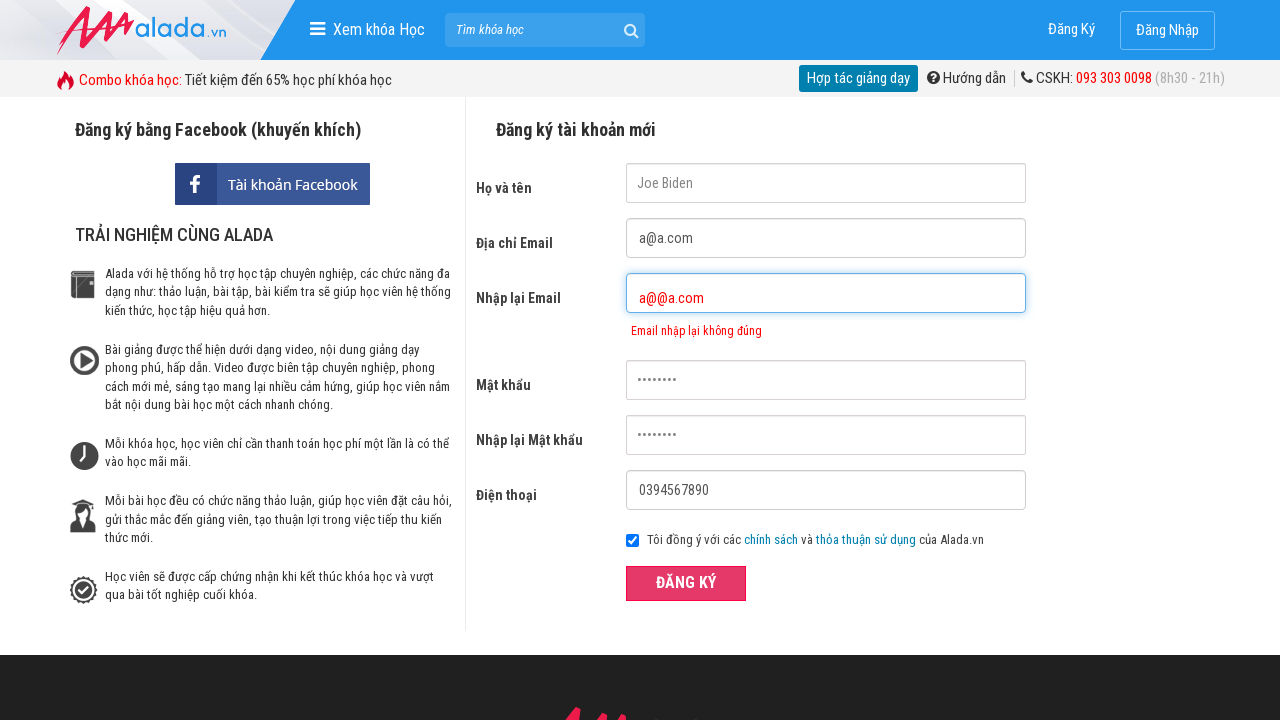